Tests JavaScript alert handling by interacting with different types of alerts: simple alert, confirm dialog, and prompt dialog

Starting URL: https://the-internet.herokuapp.com/javascript_alerts

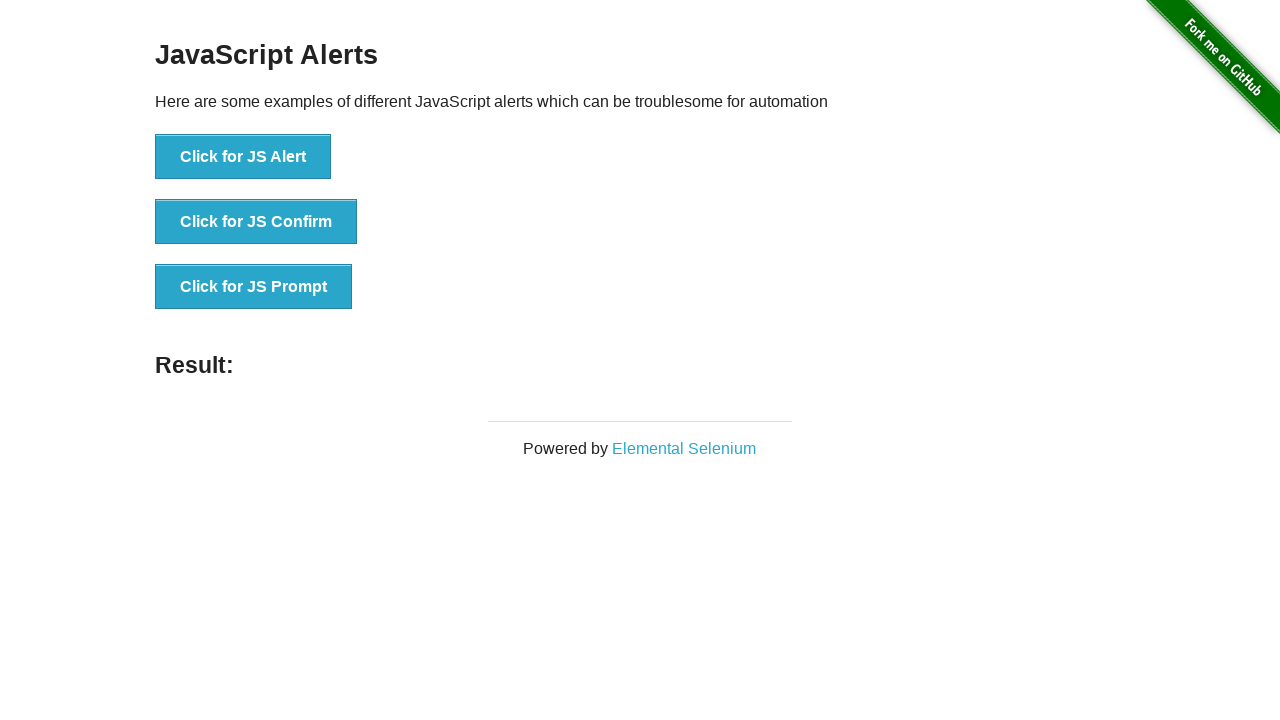

Clicked button to trigger simple JS alert at (243, 157) on xpath=//button[contains(text(),'Click for JS Alert')]
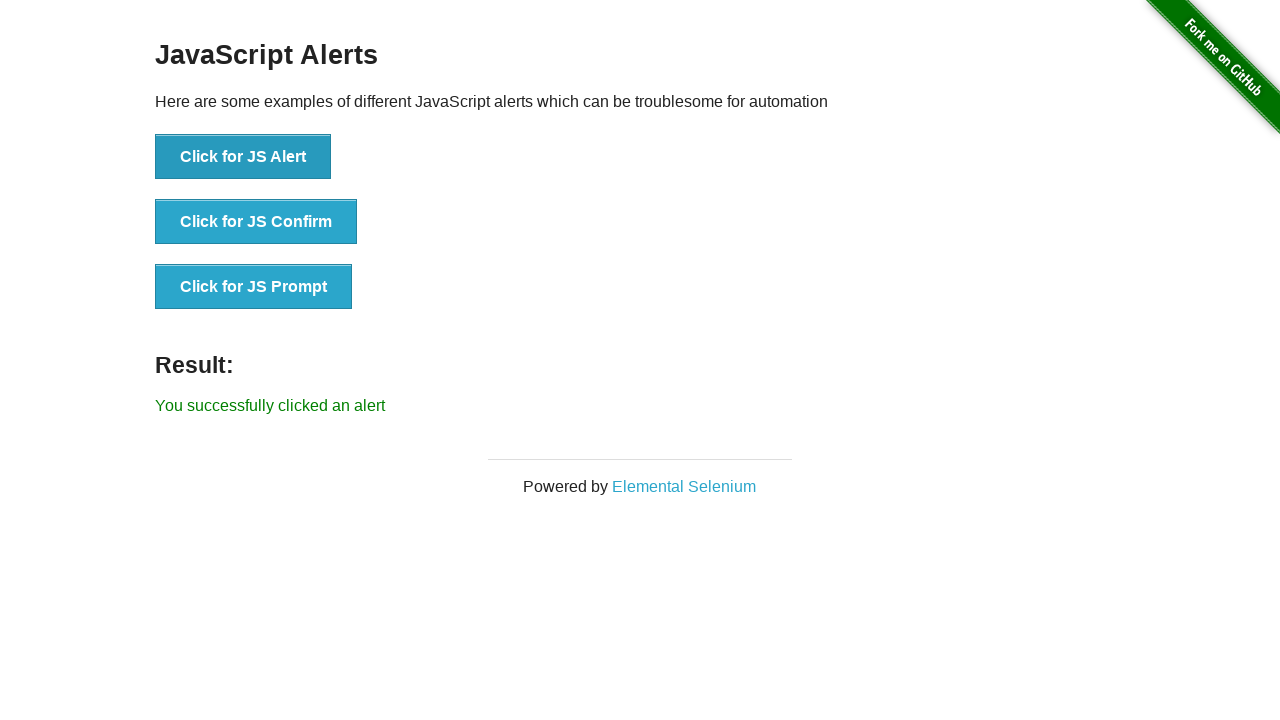

Set up dialog handler to accept alert
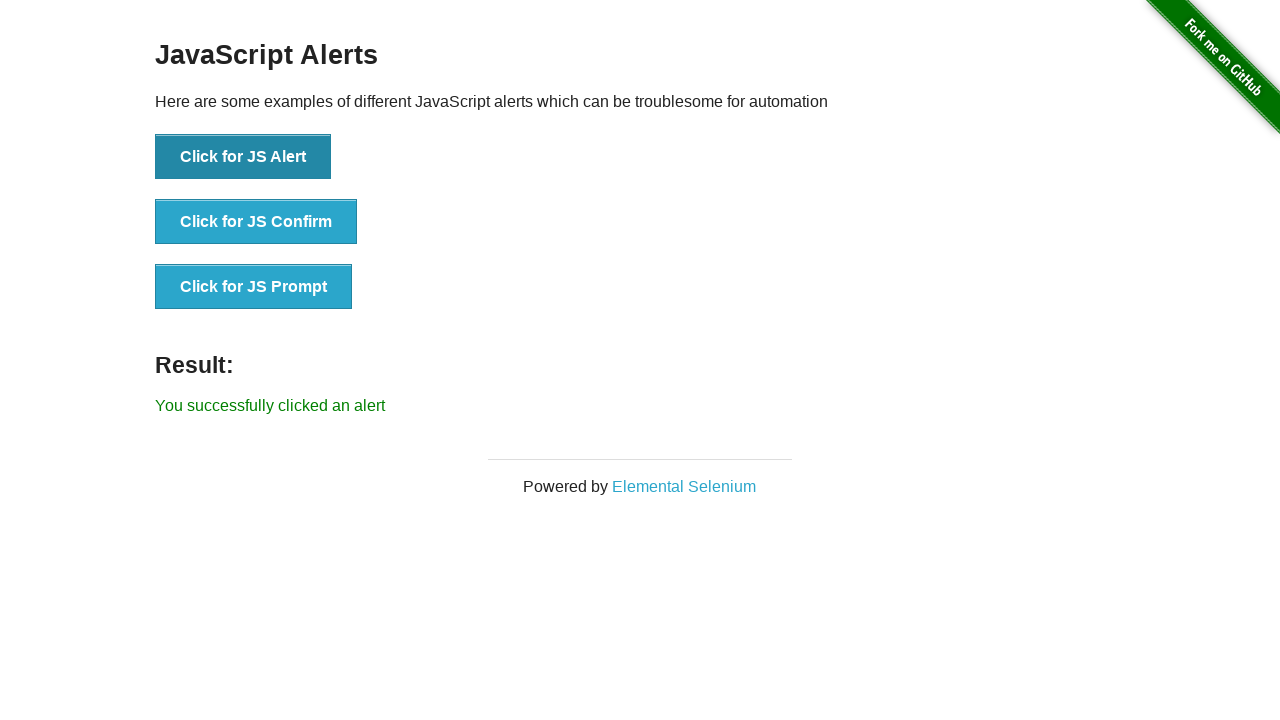

Clicked button to trigger confirm dialog at (256, 222) on xpath=//button[@onclick='jsConfirm()']
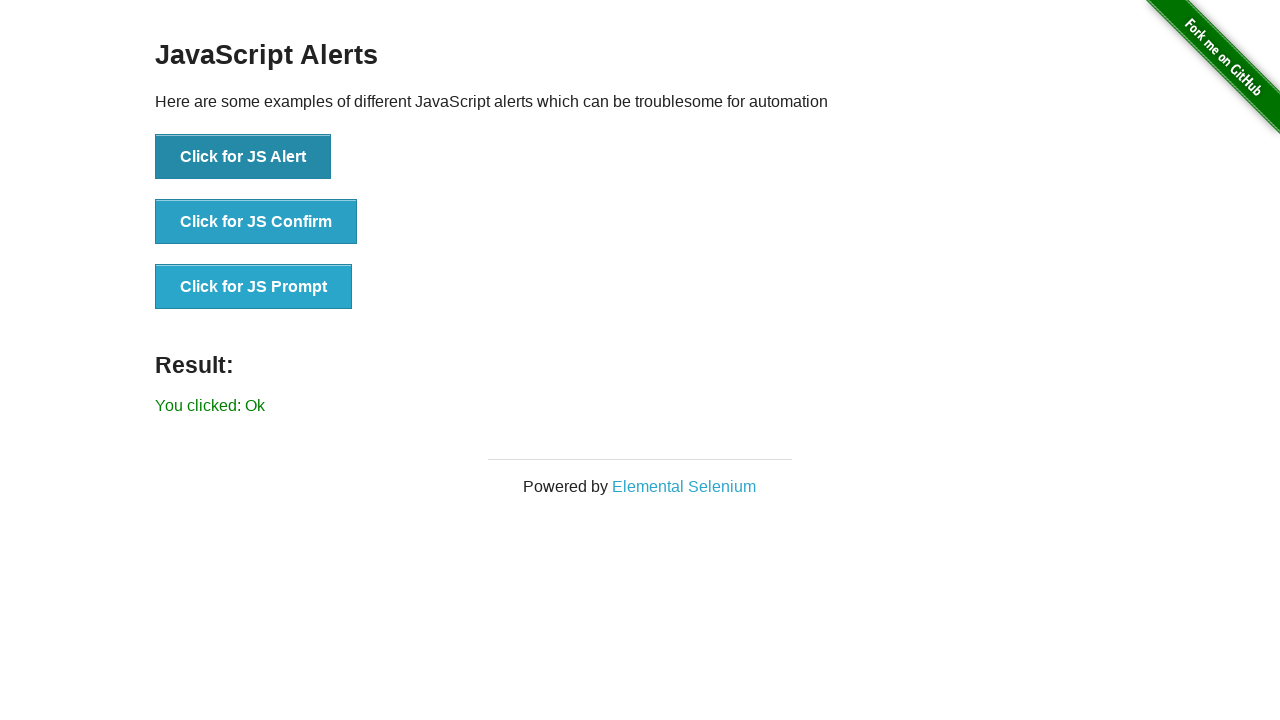

Clicked button to trigger confirm dialog a second time at (256, 222) on xpath=//button[@onclick='jsConfirm()']
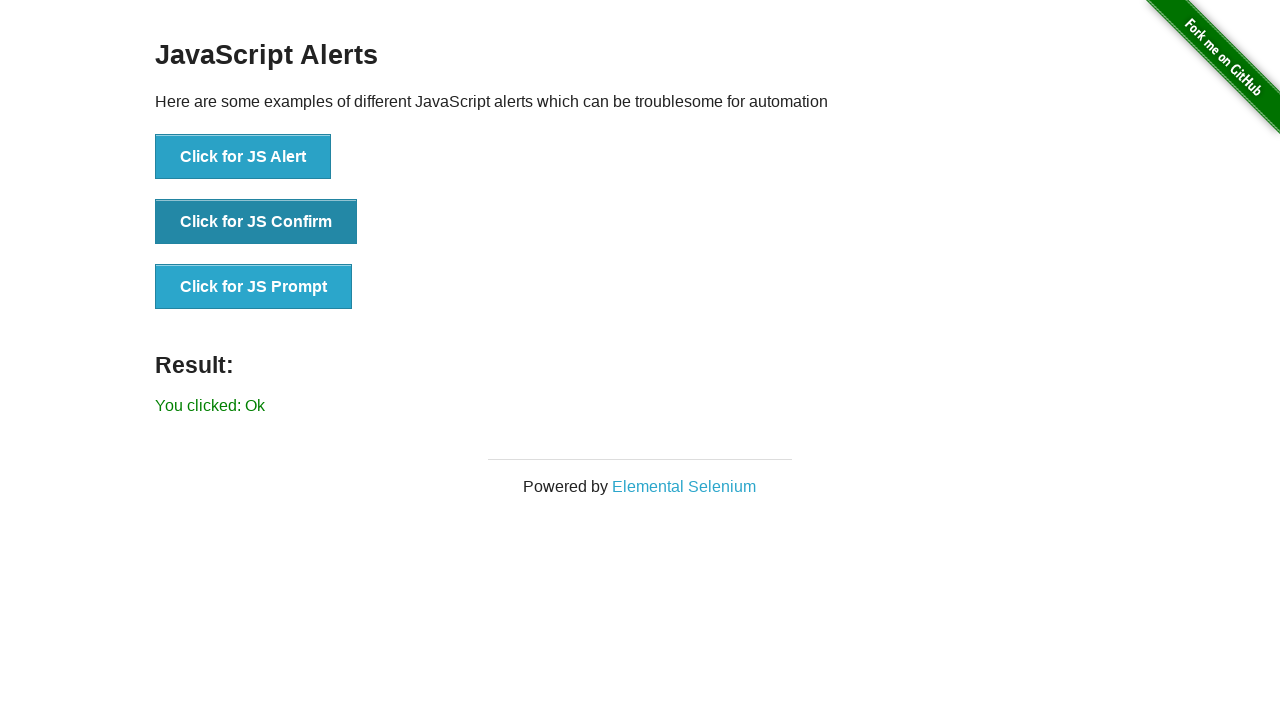

Set up dialog handler to dismiss alert
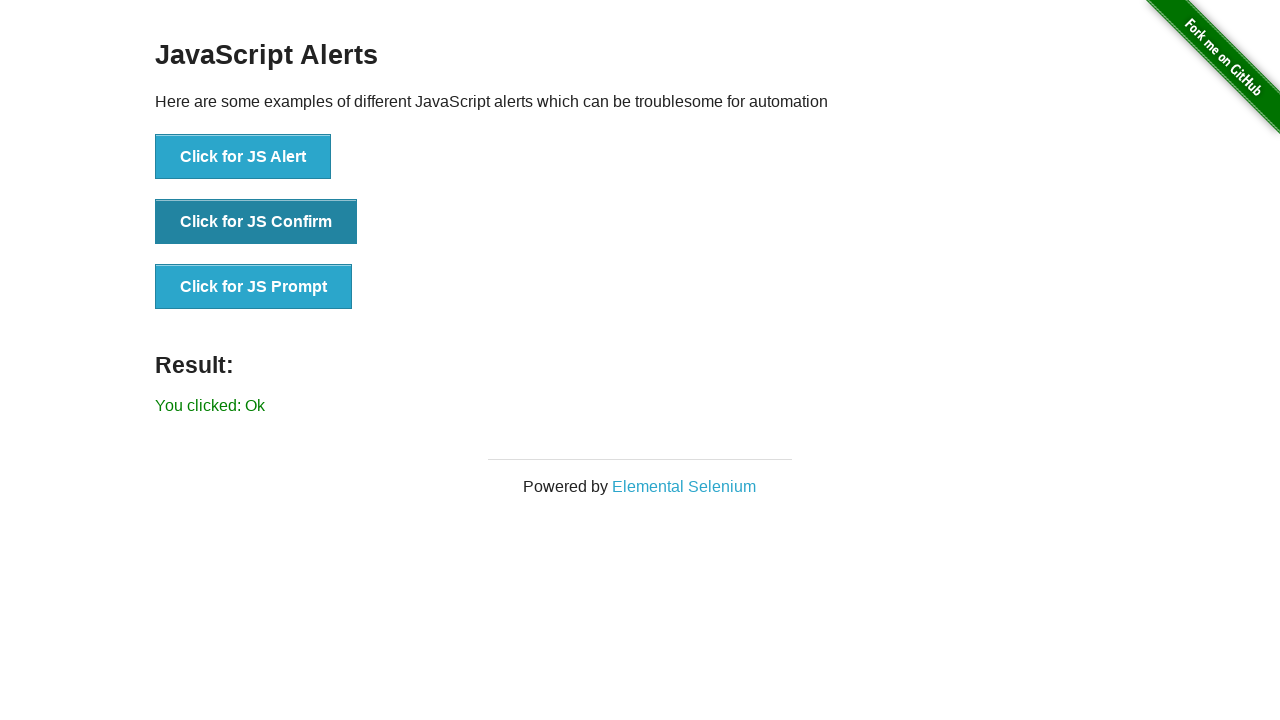

Clicked button to trigger prompt dialog at (254, 287) on xpath=//button[@onclick='jsPrompt()']
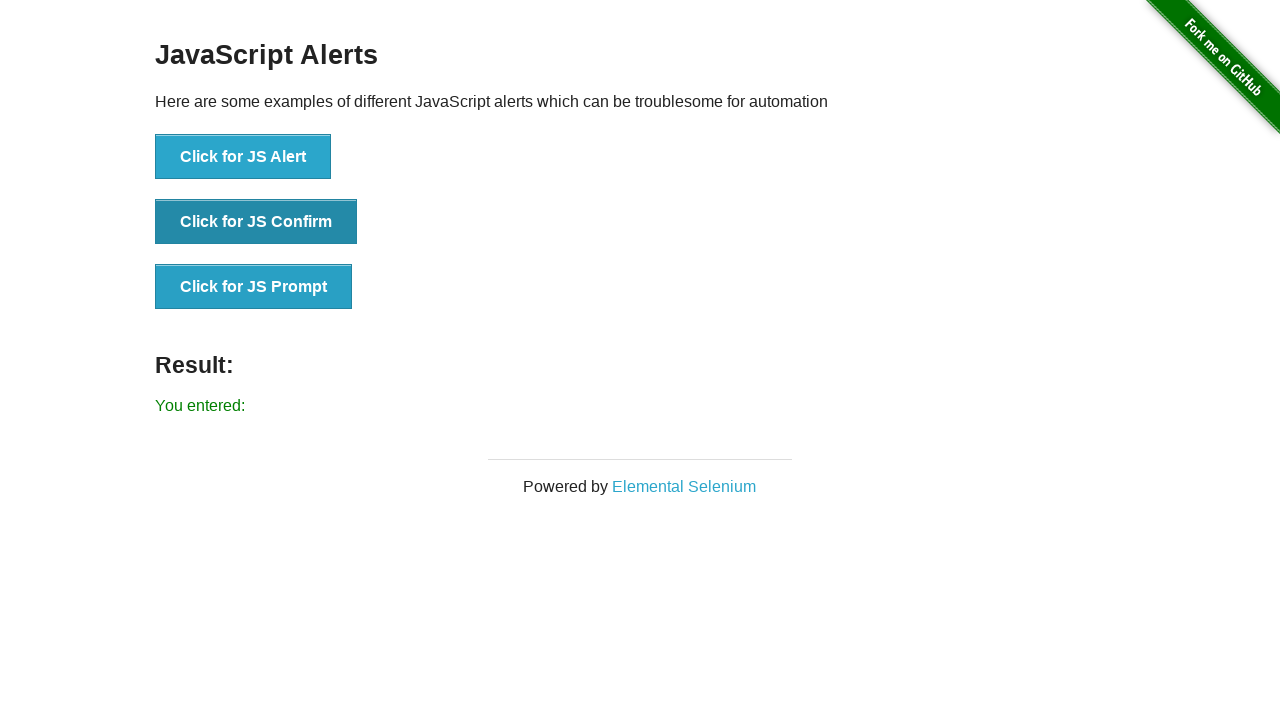

Set up dialog handler to accept prompt with input 'Vinayak'
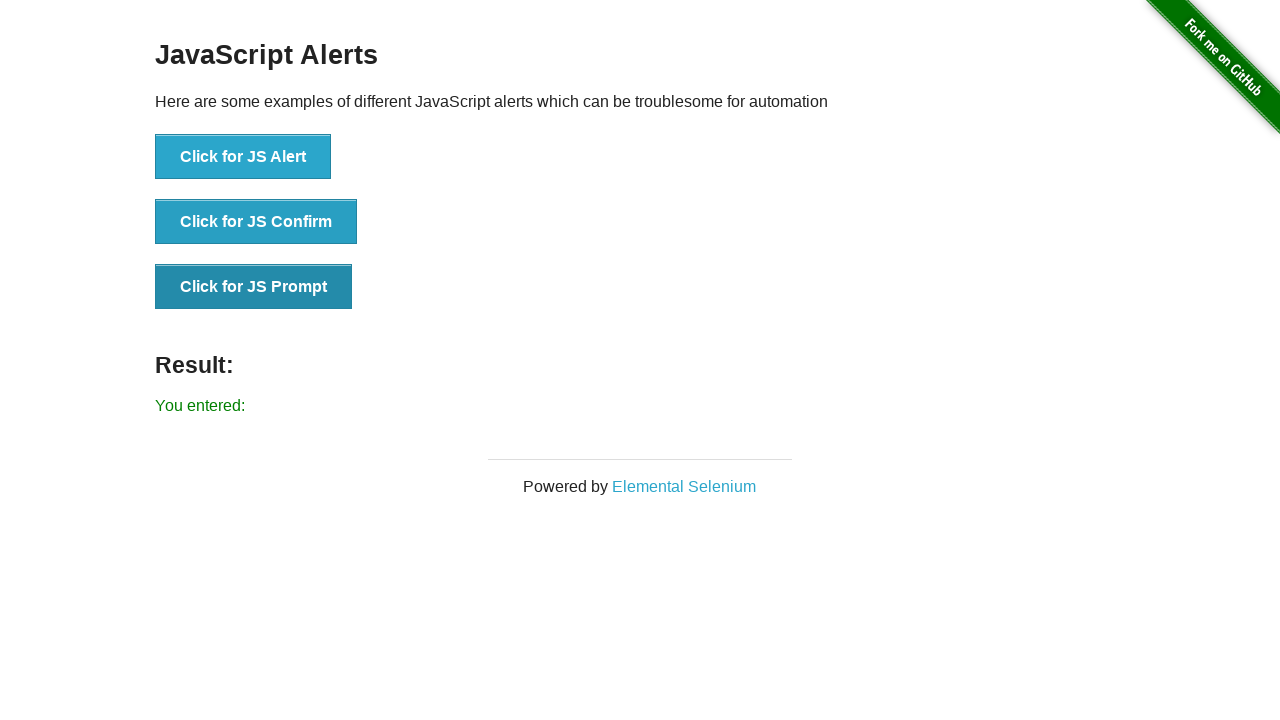

Clicked button to trigger prompt dialog again to test input handling at (254, 287) on xpath=//button[@onclick='jsPrompt()']
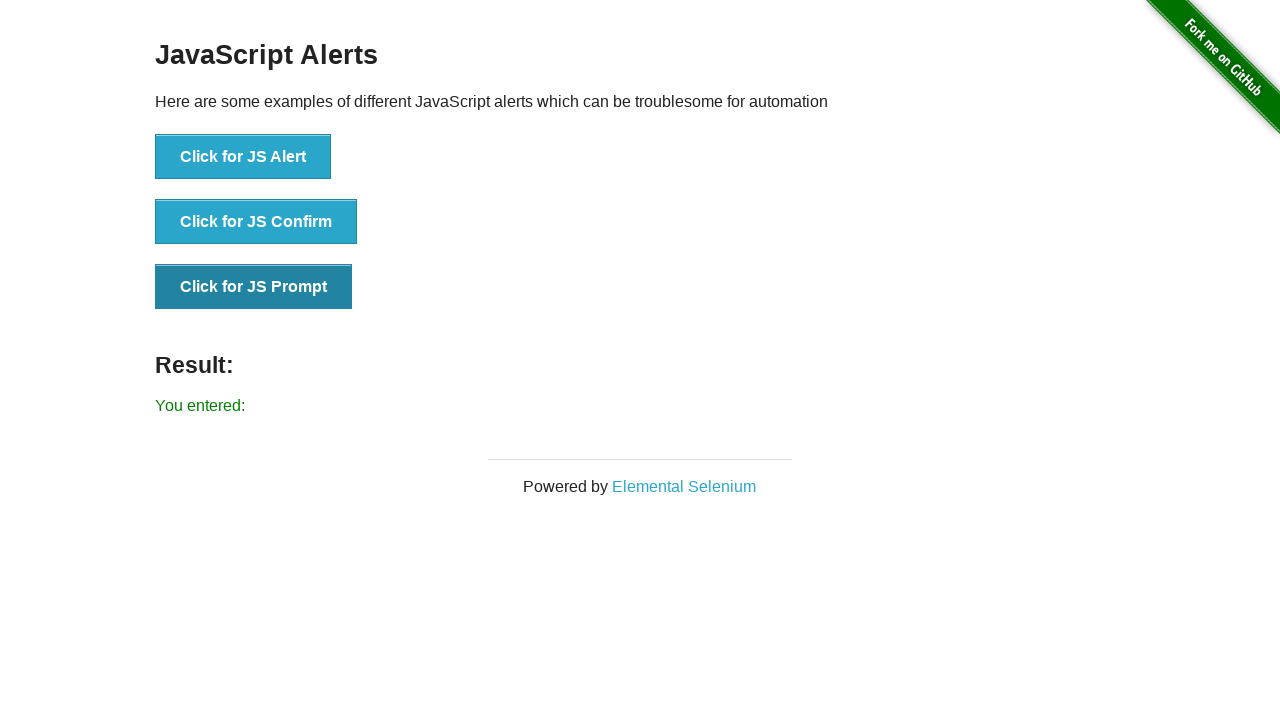

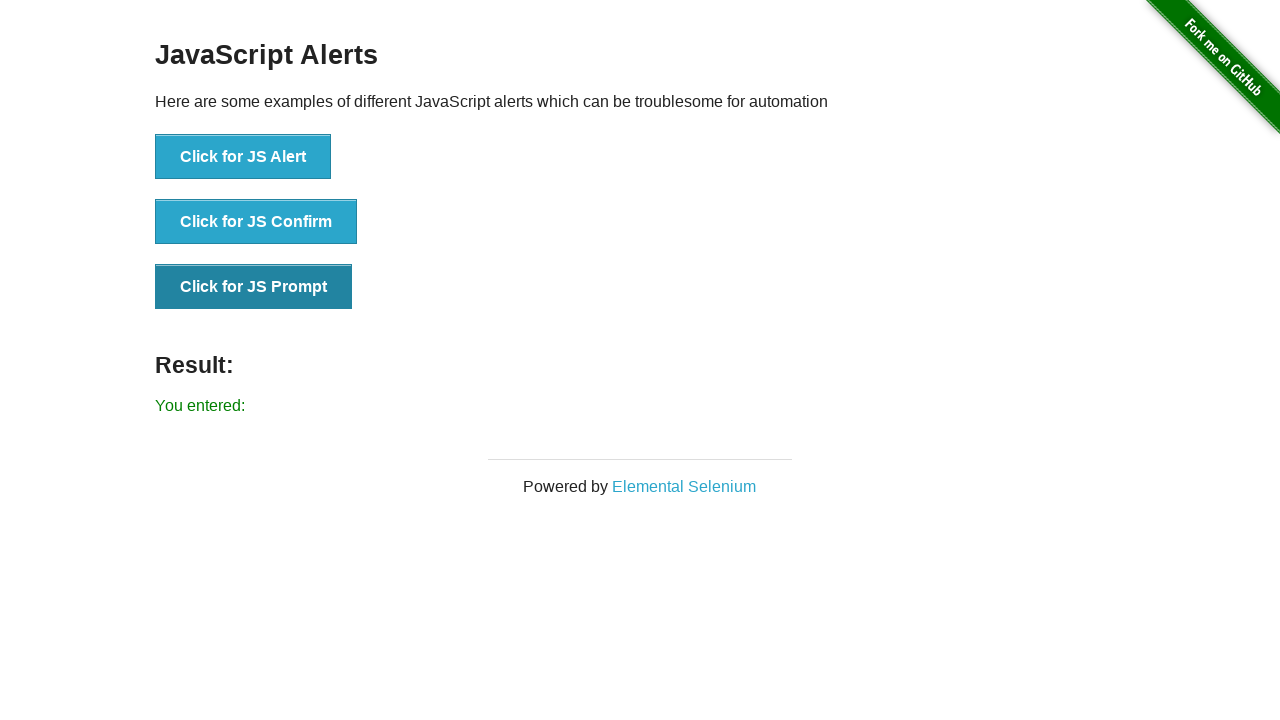